Tests drag and drop functionality on jQuery UI demo page by dragging an element onto a droppable target within an iframe

Starting URL: https://jqueryui.com/droppable/

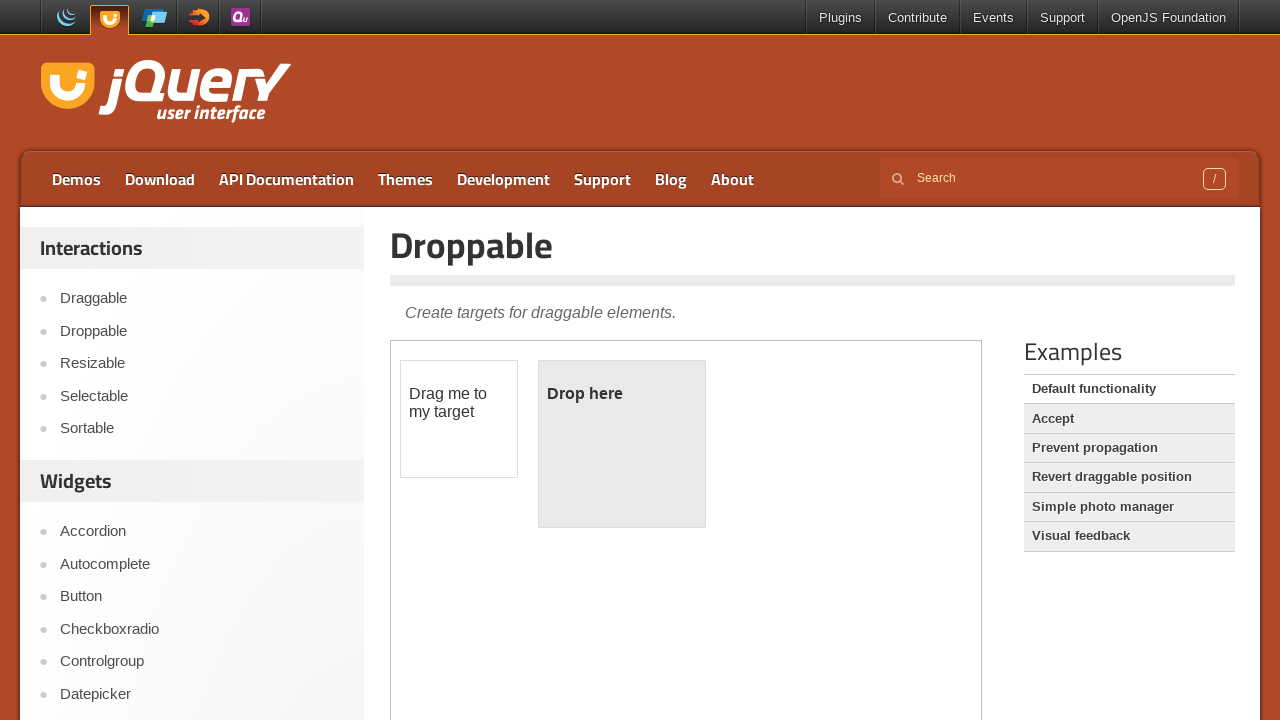

Located demo iframe
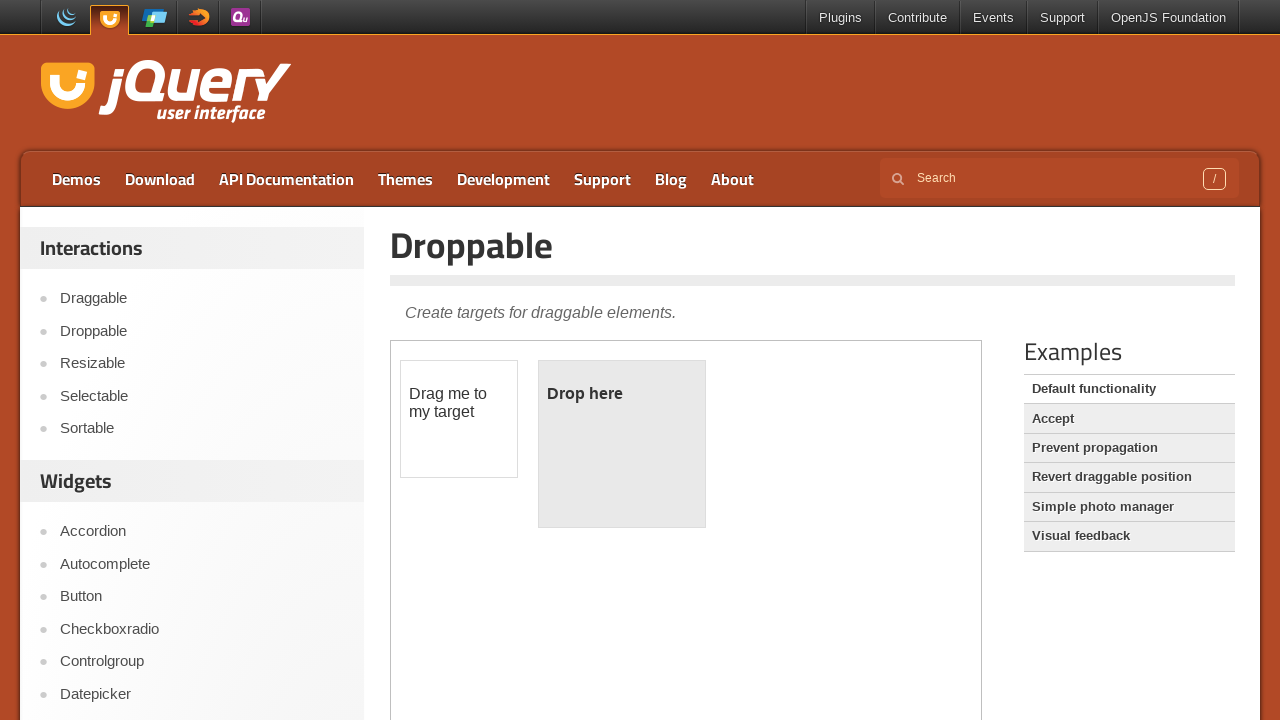

Draggable element is now visible
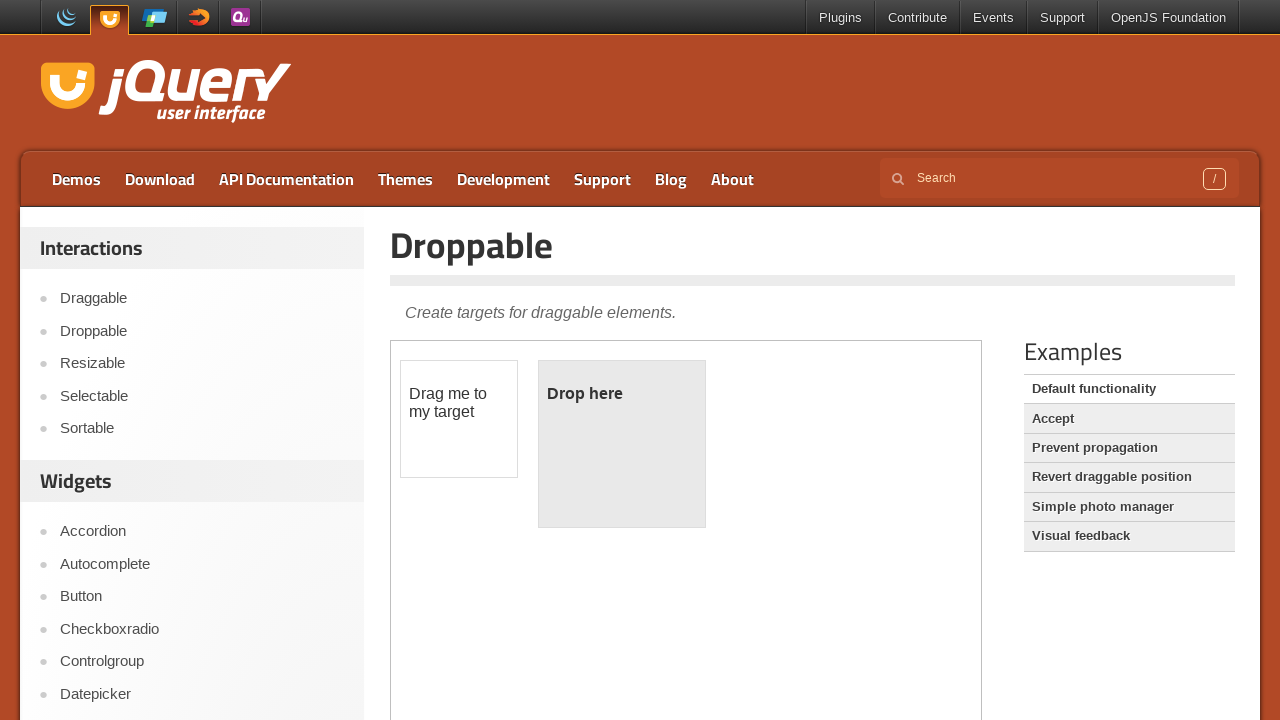

Located draggable element
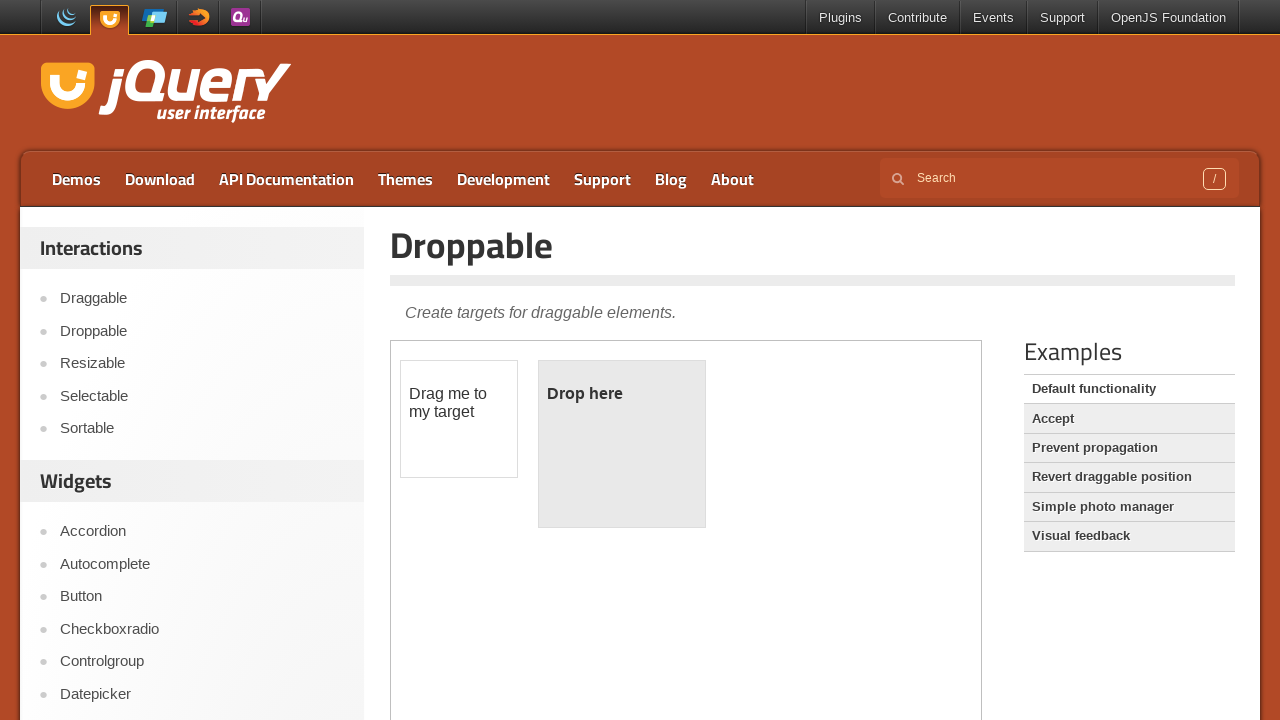

Located droppable target element
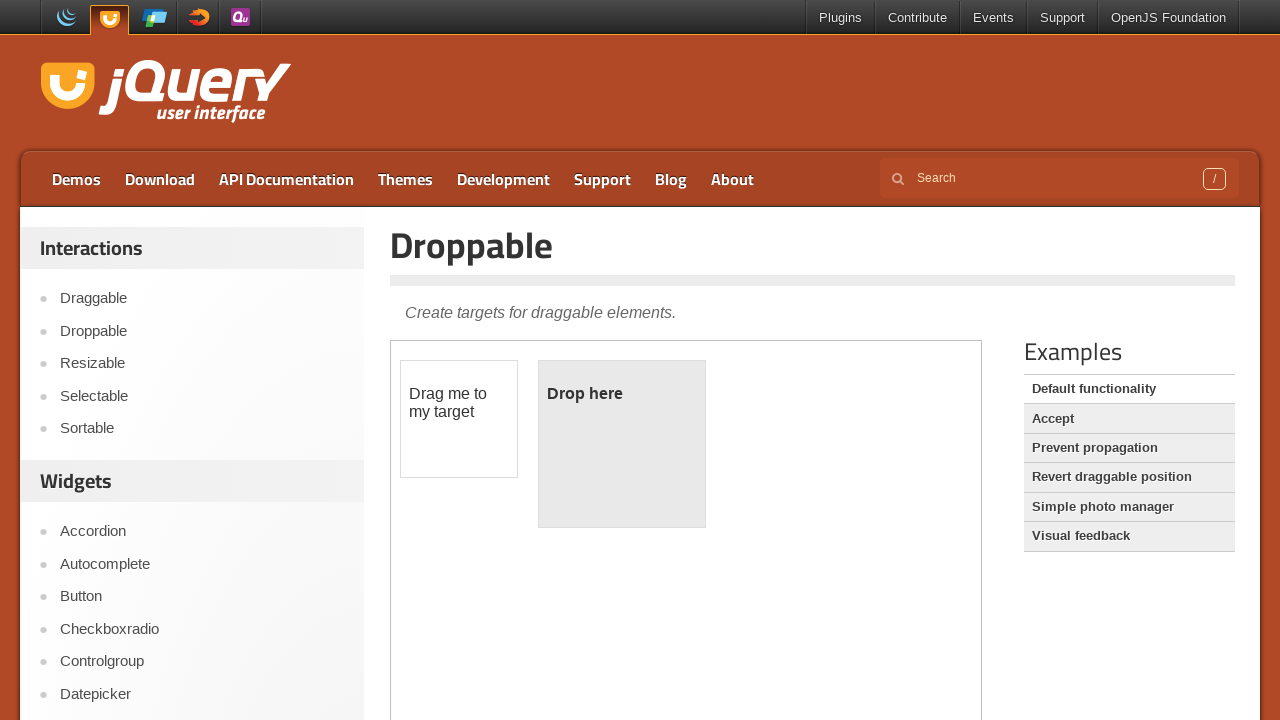

Dragged element onto droppable target at (622, 444)
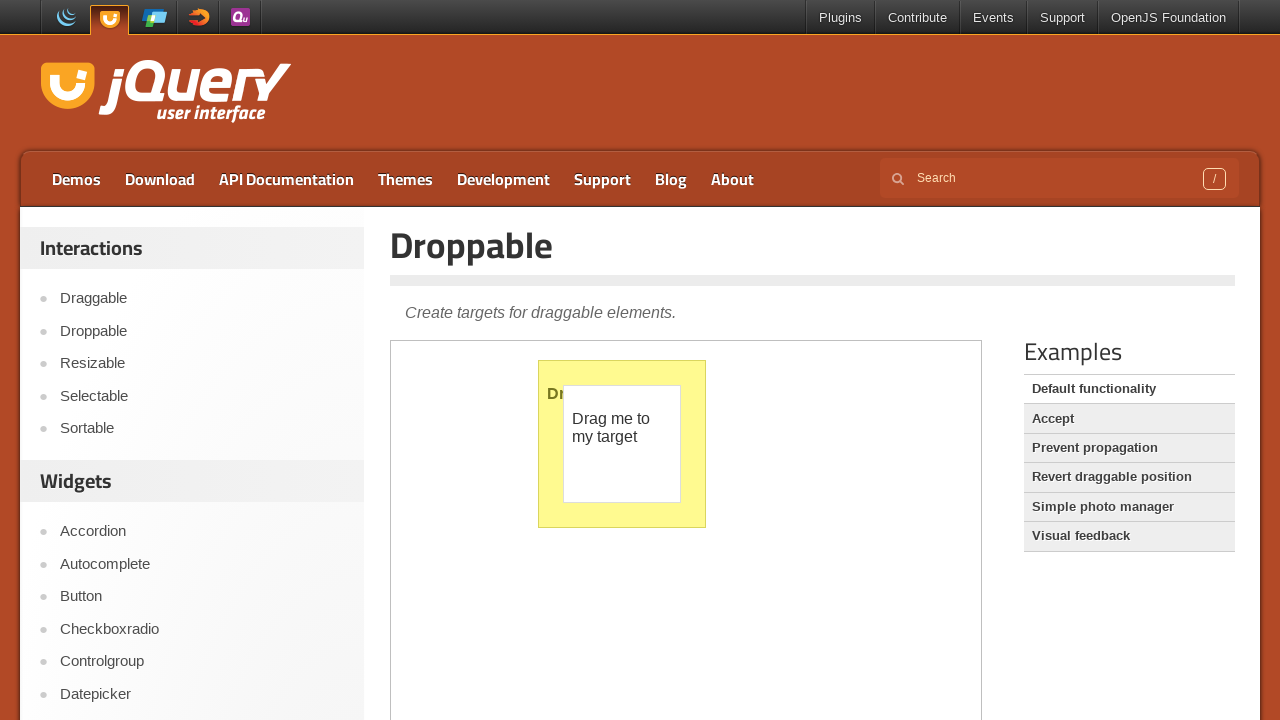

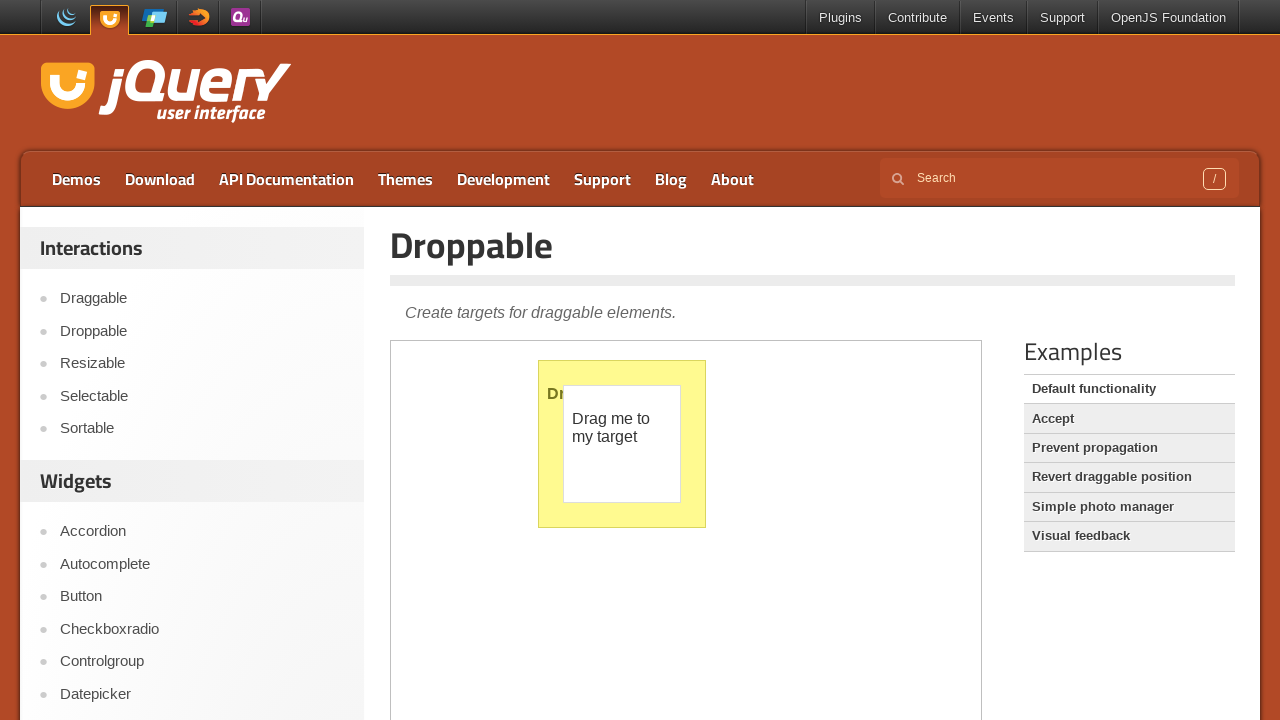